Tests drag and drop functionality within an iframe by dragging an element from source to target location

Starting URL: https://jqueryui.com/droppable/

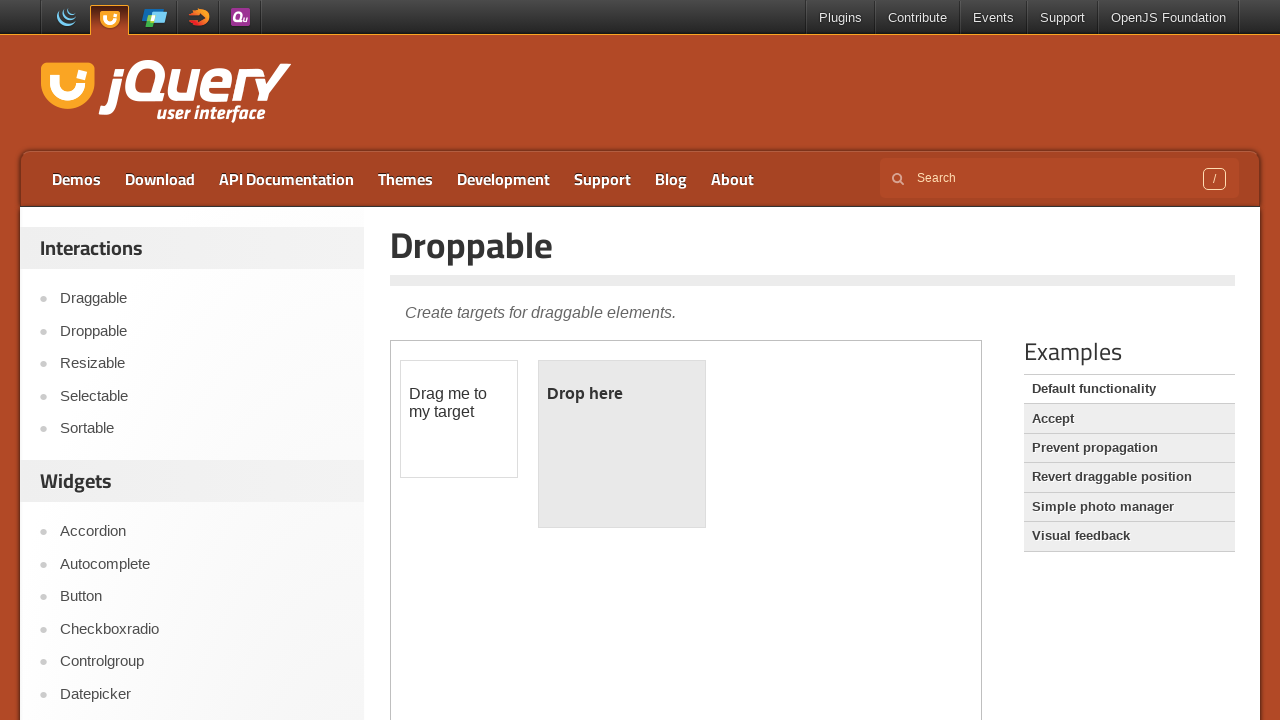

Located the first iframe containing the drag-drop demo
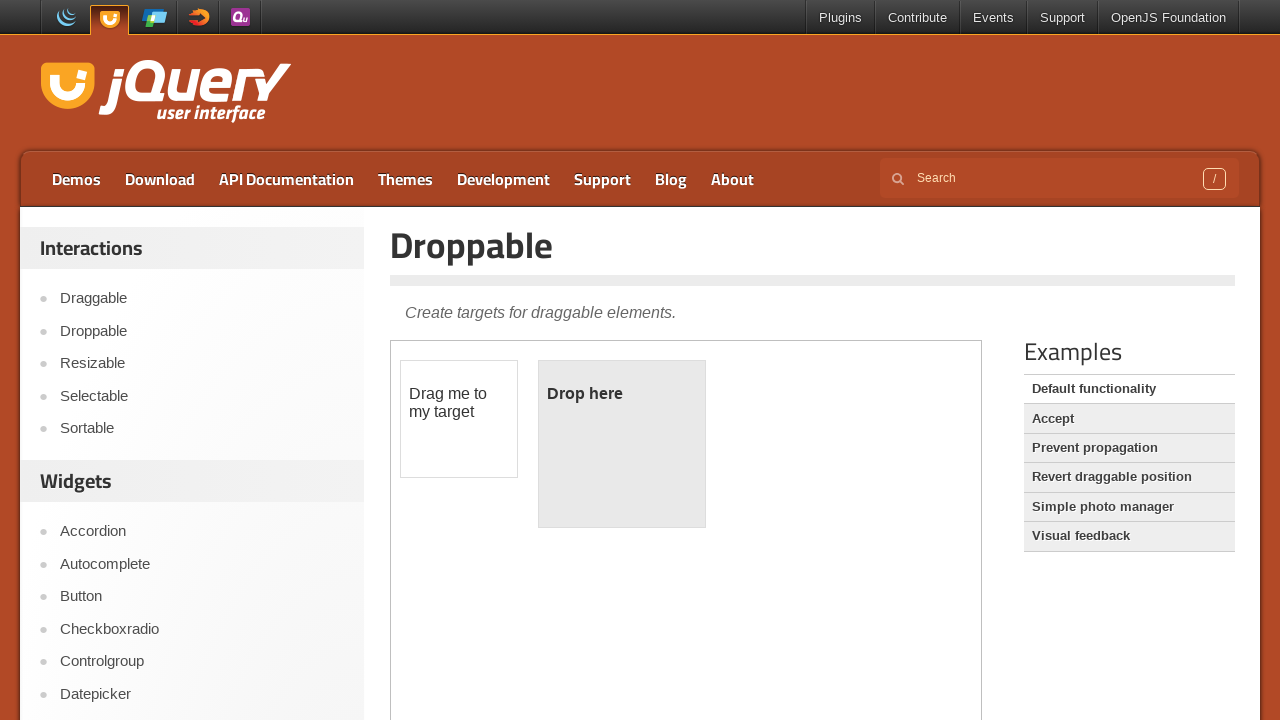

Located the draggable element within the iframe
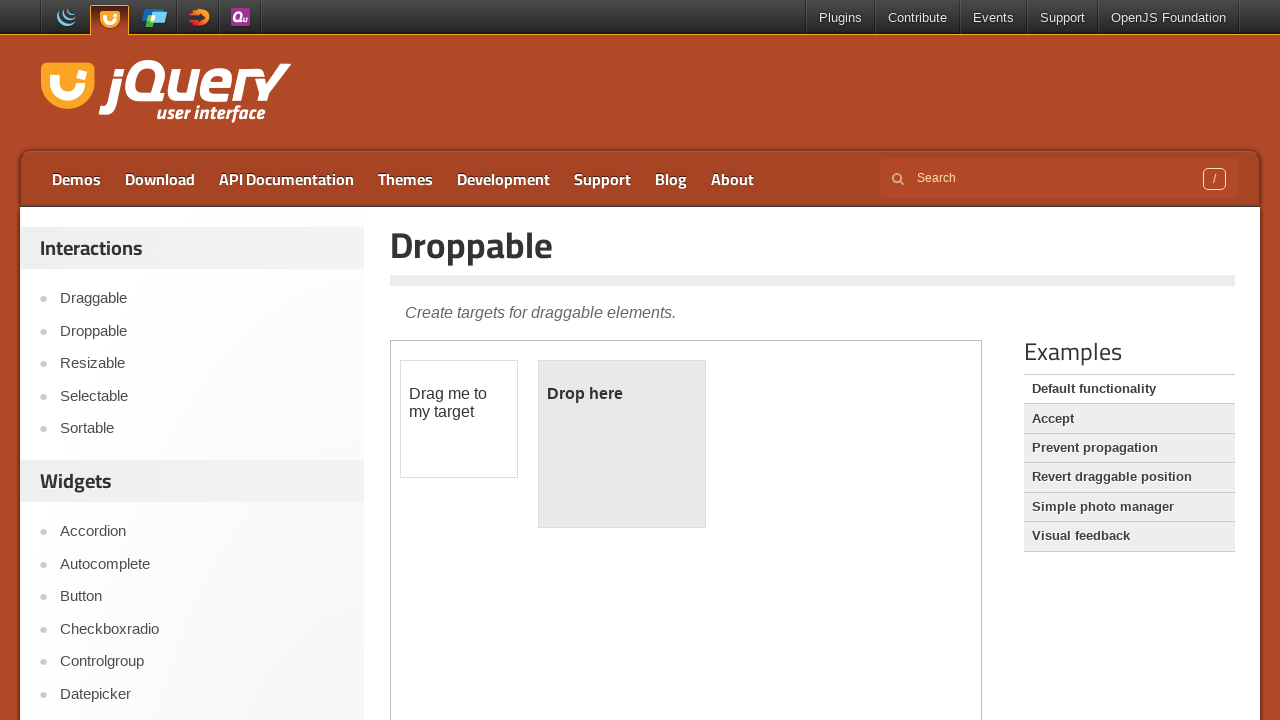

Located the droppable target element within the iframe
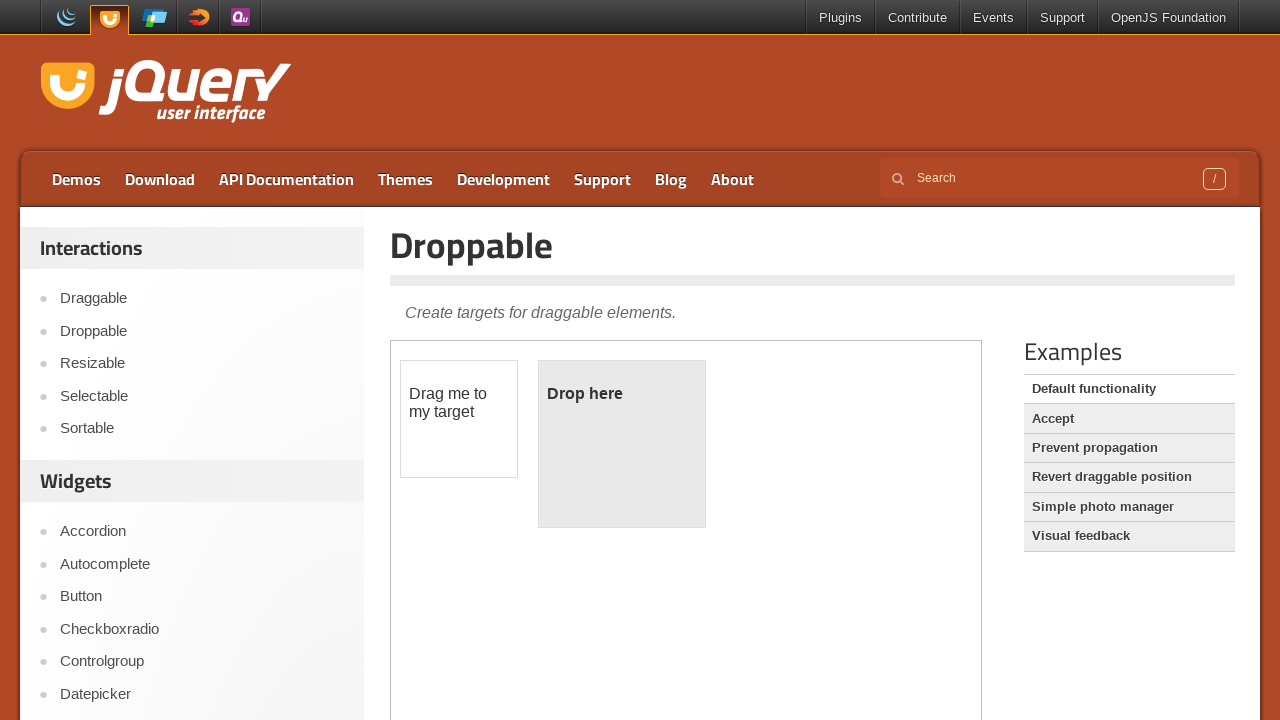

Dragged the draggable element to the droppable target location at (622, 444)
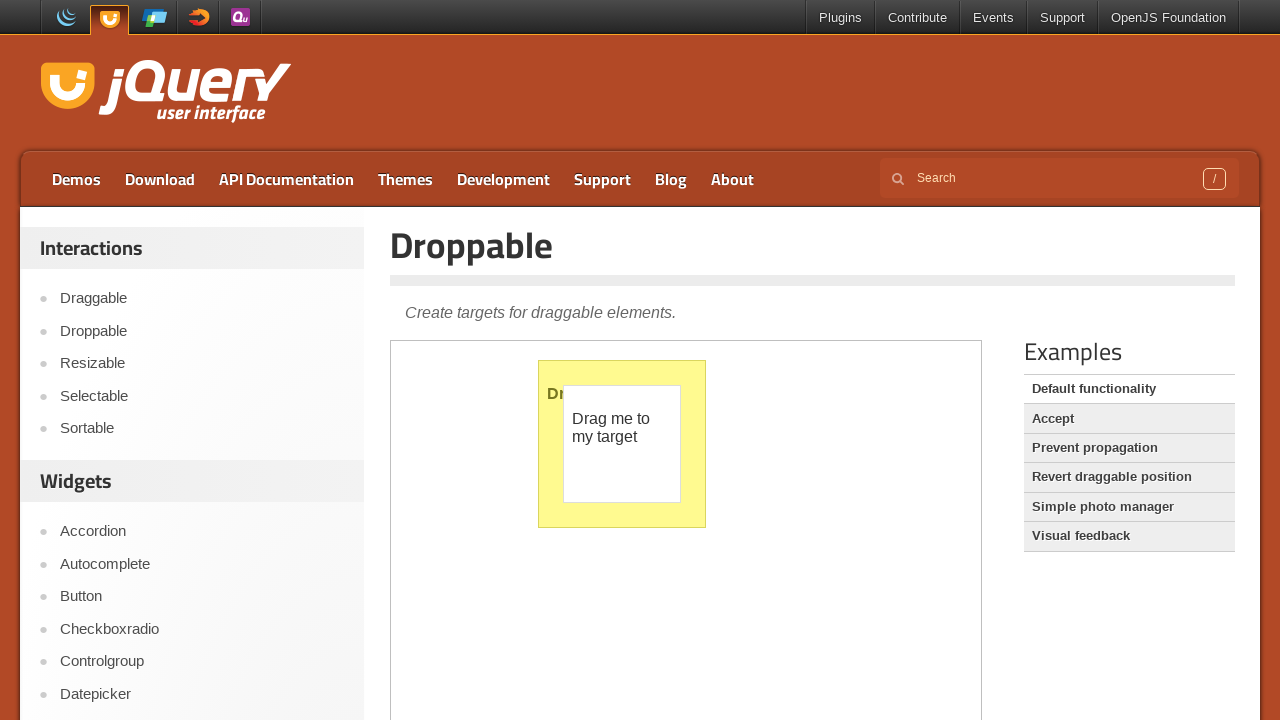

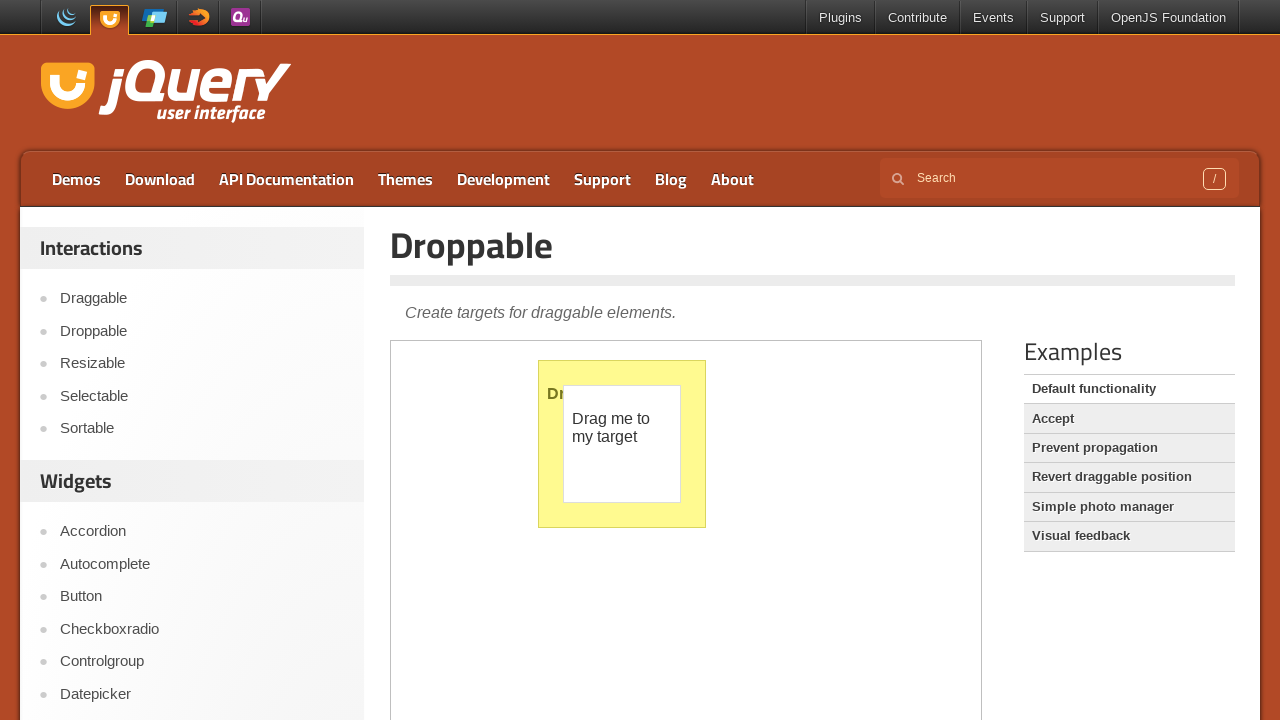